Tests pagination functionality on the quotes website by navigating to the first page, verifying quotes are displayed, and clicking through to the next page to verify more content loads.

Starting URL: https://quotes.toscrape.com/

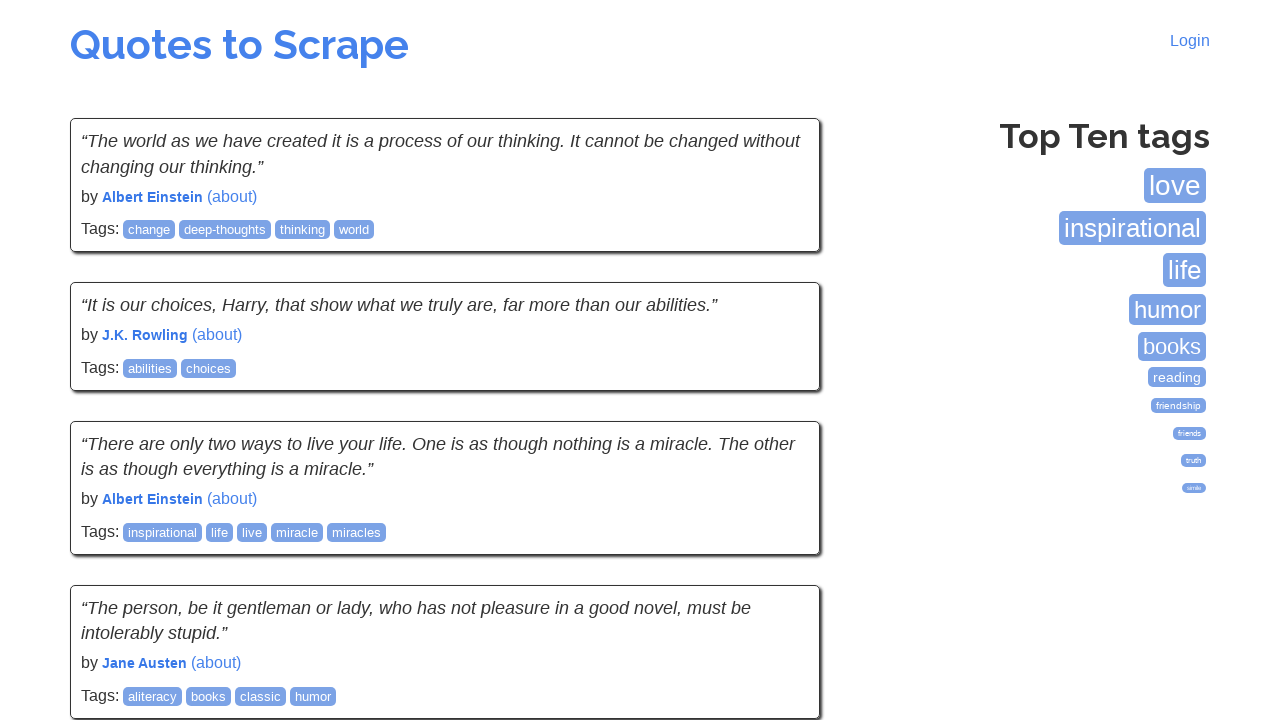

Waited for quote text elements to load on first page
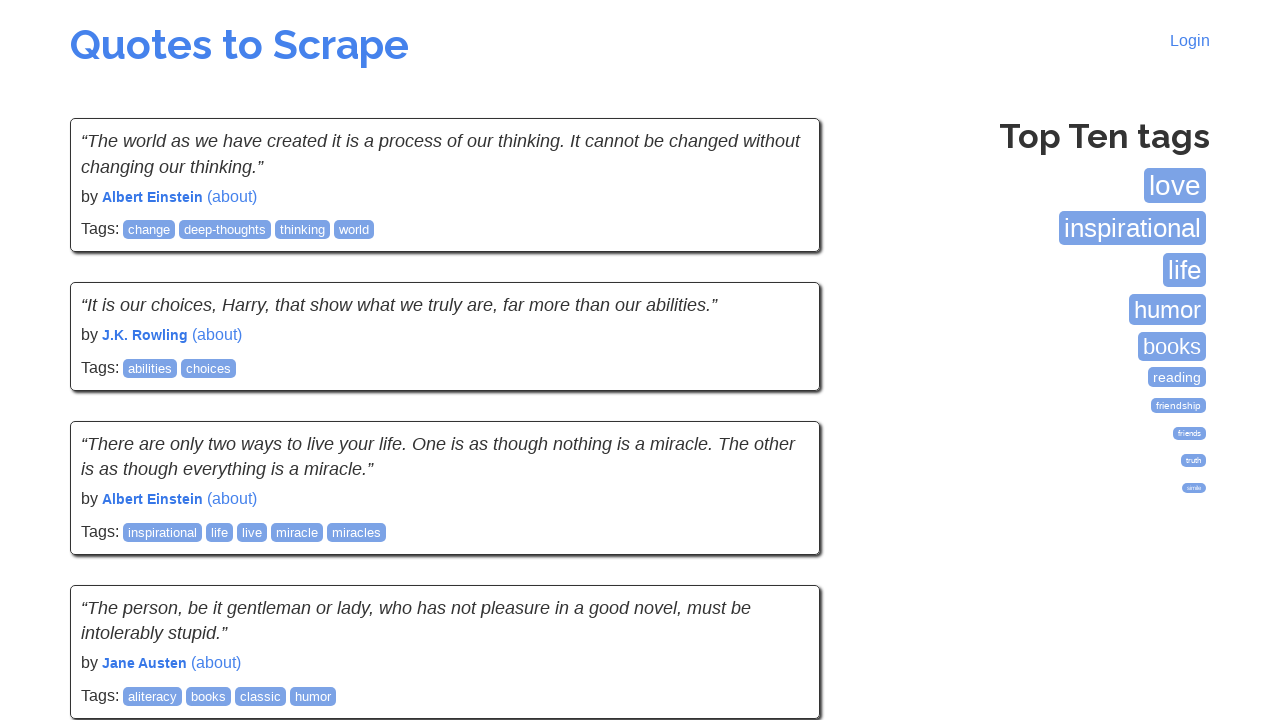

Waited for author elements to load on first page
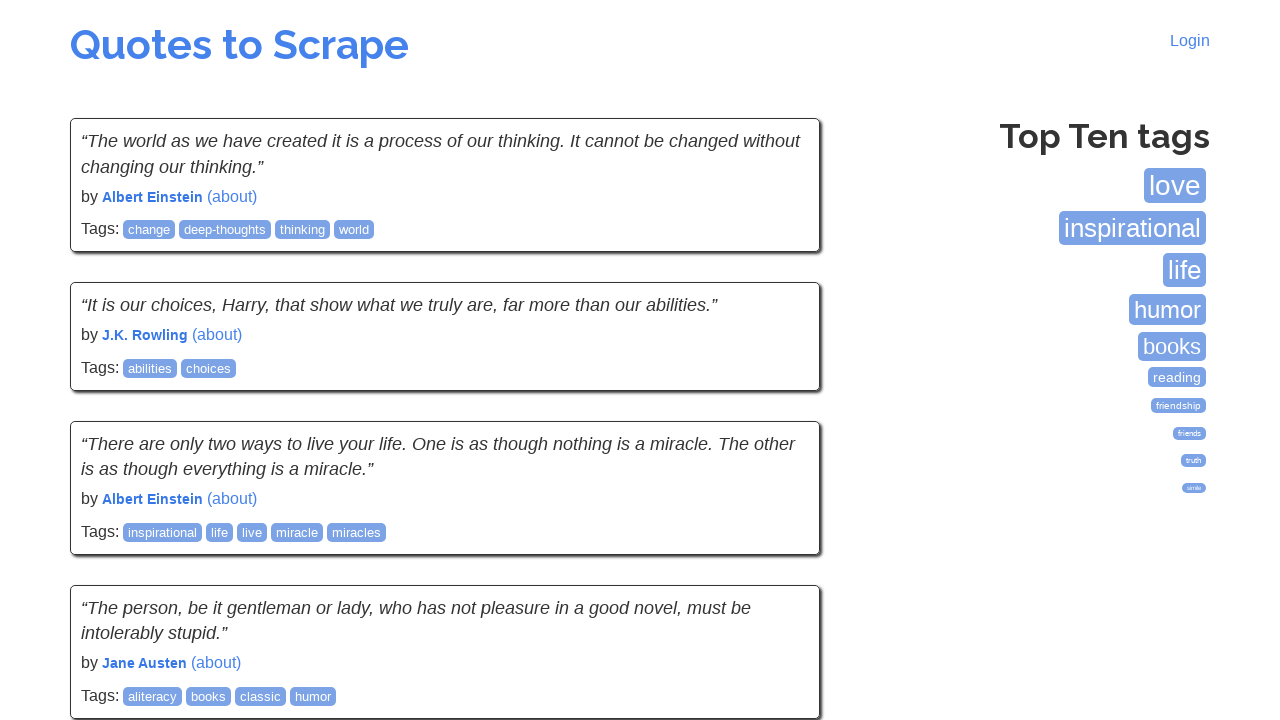

Clicked next page button to navigate to page 2 at (778, 542) on .next a
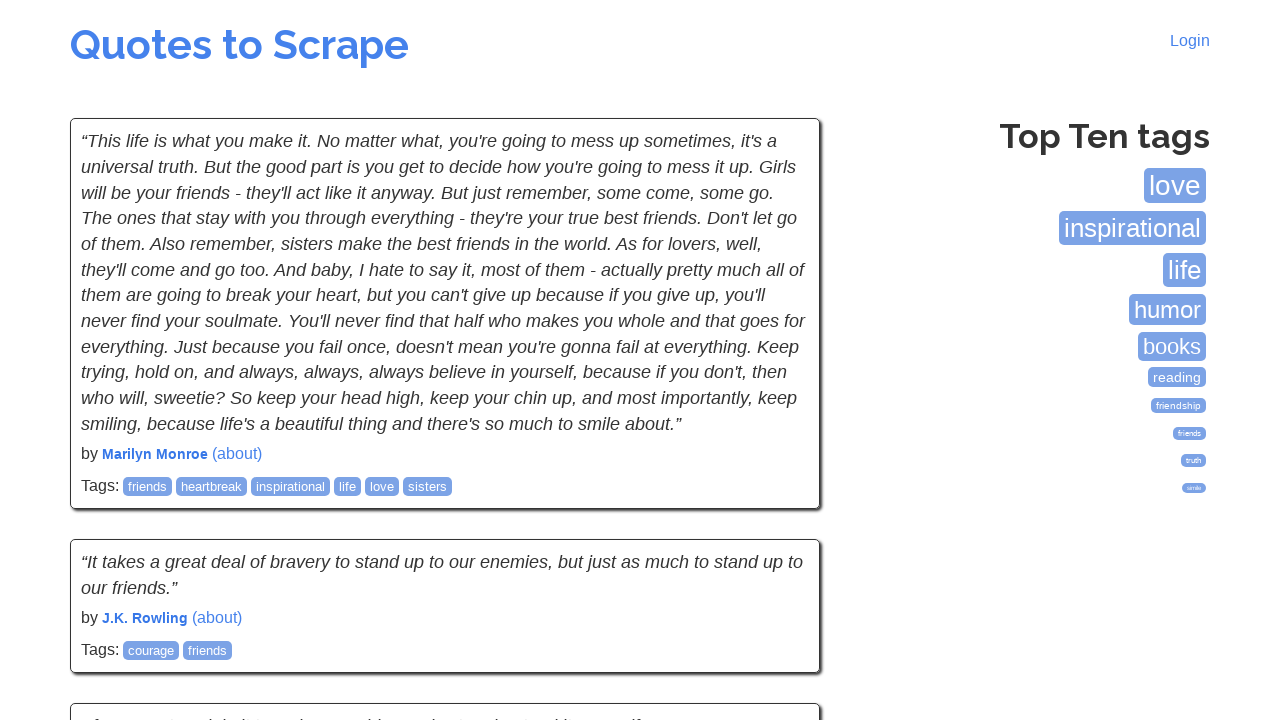

Waited for quote text elements to load on second page
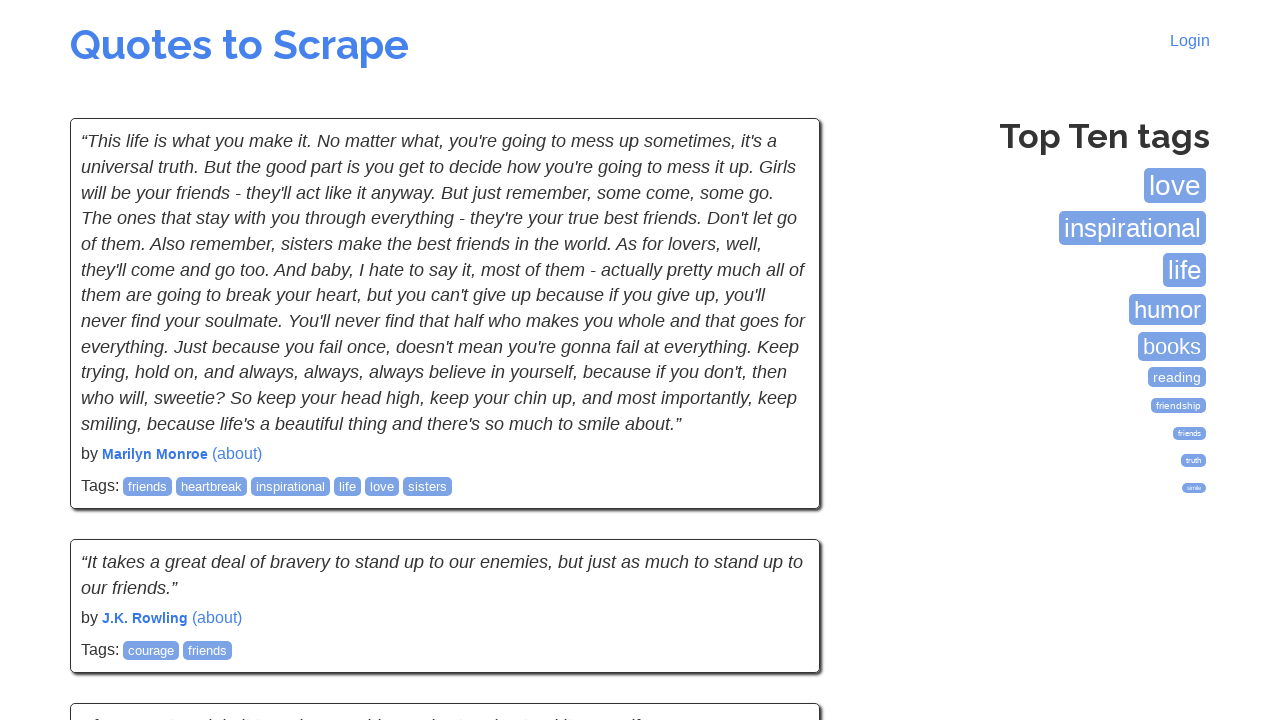

Waited for author elements to load on second page
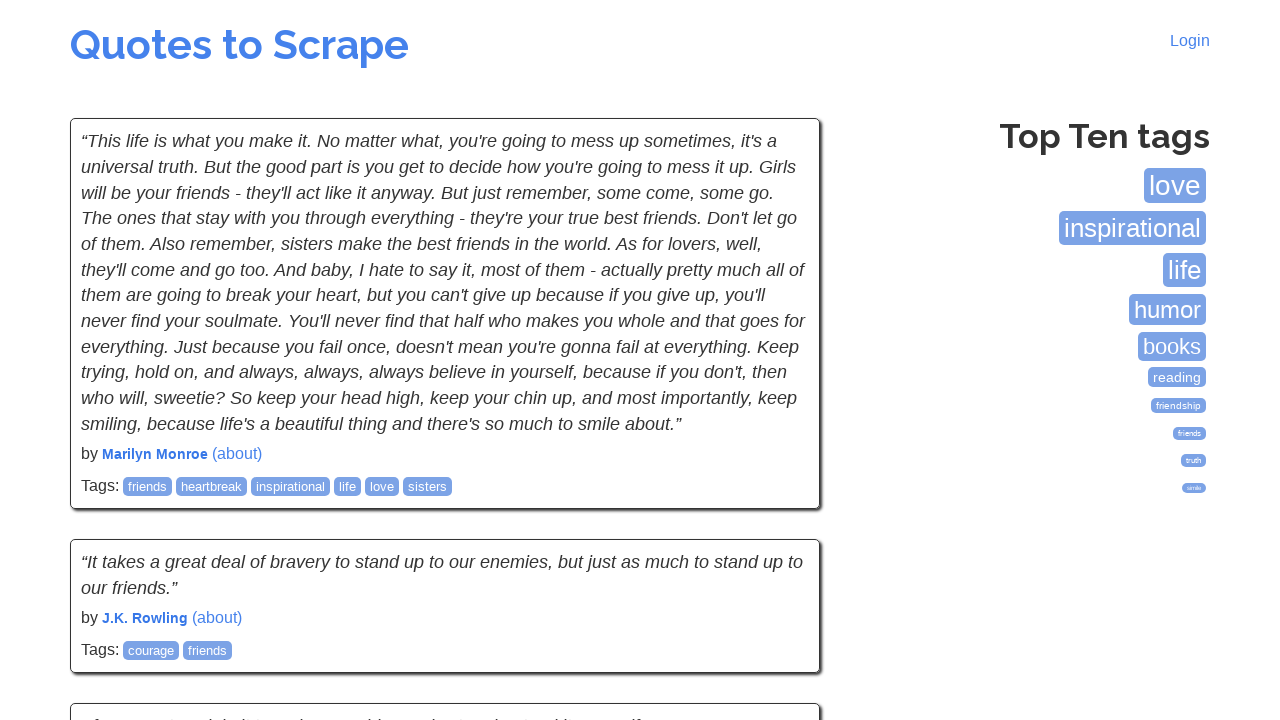

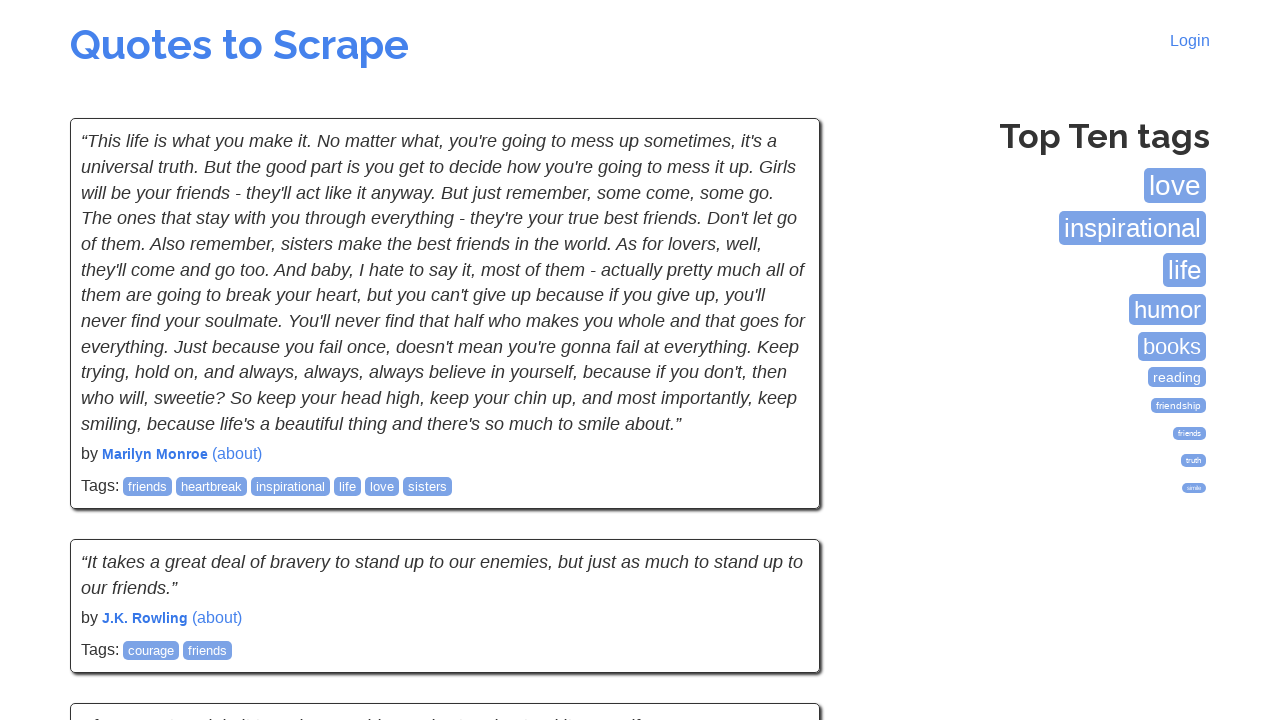